Tests dropdown selection by selecting an option by index and verifying the selected value

Starting URL: https://the-internet.herokuapp.com/dropdown

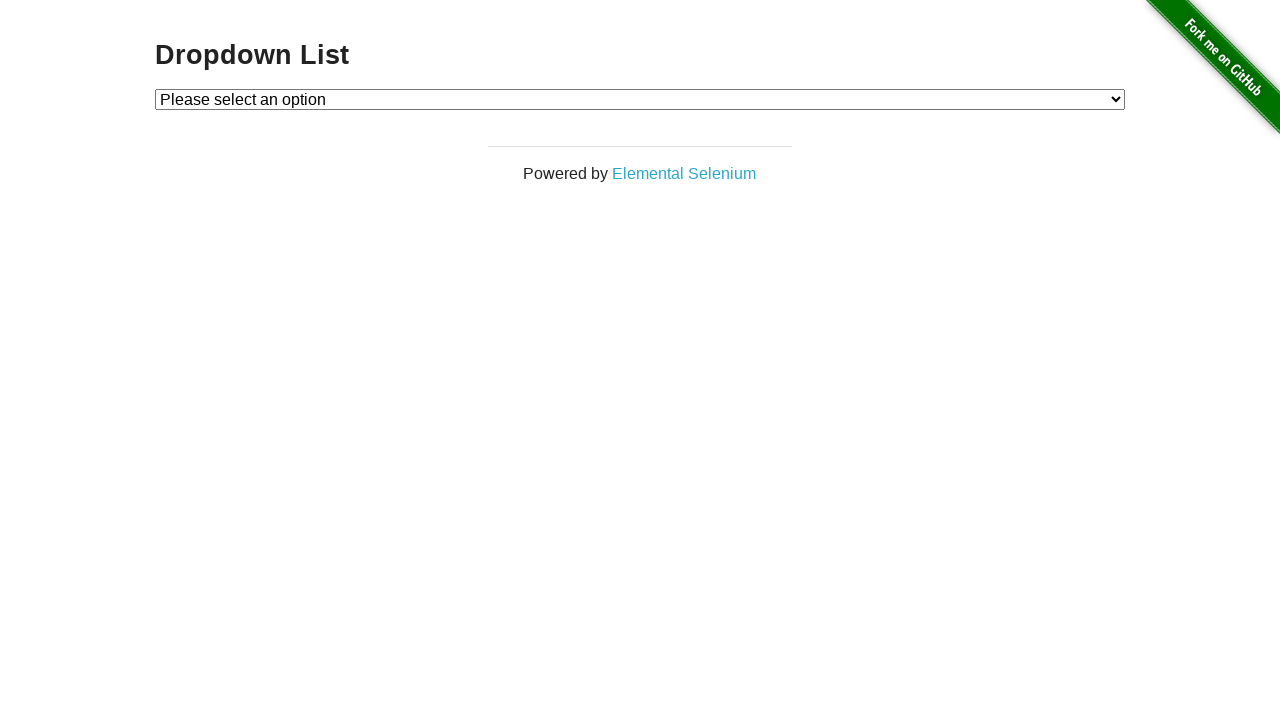

Selected option at index 2 from dropdown on #dropdown
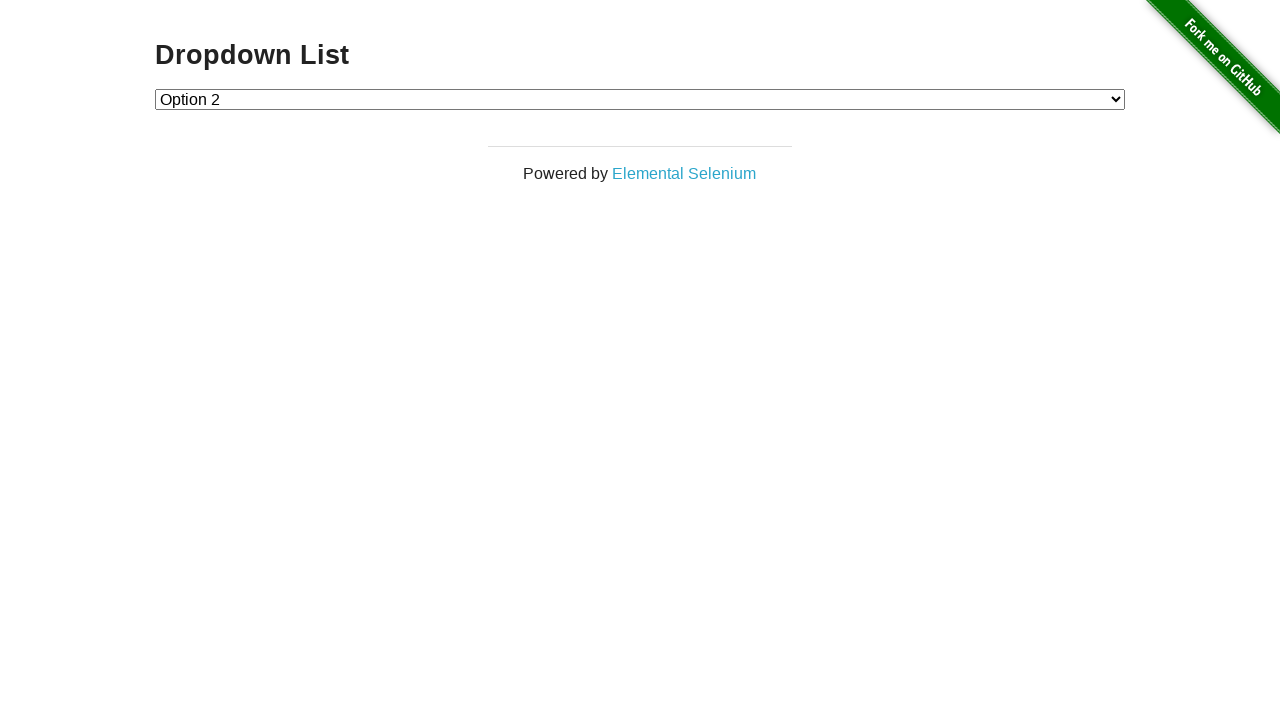

Located the checked option in dropdown
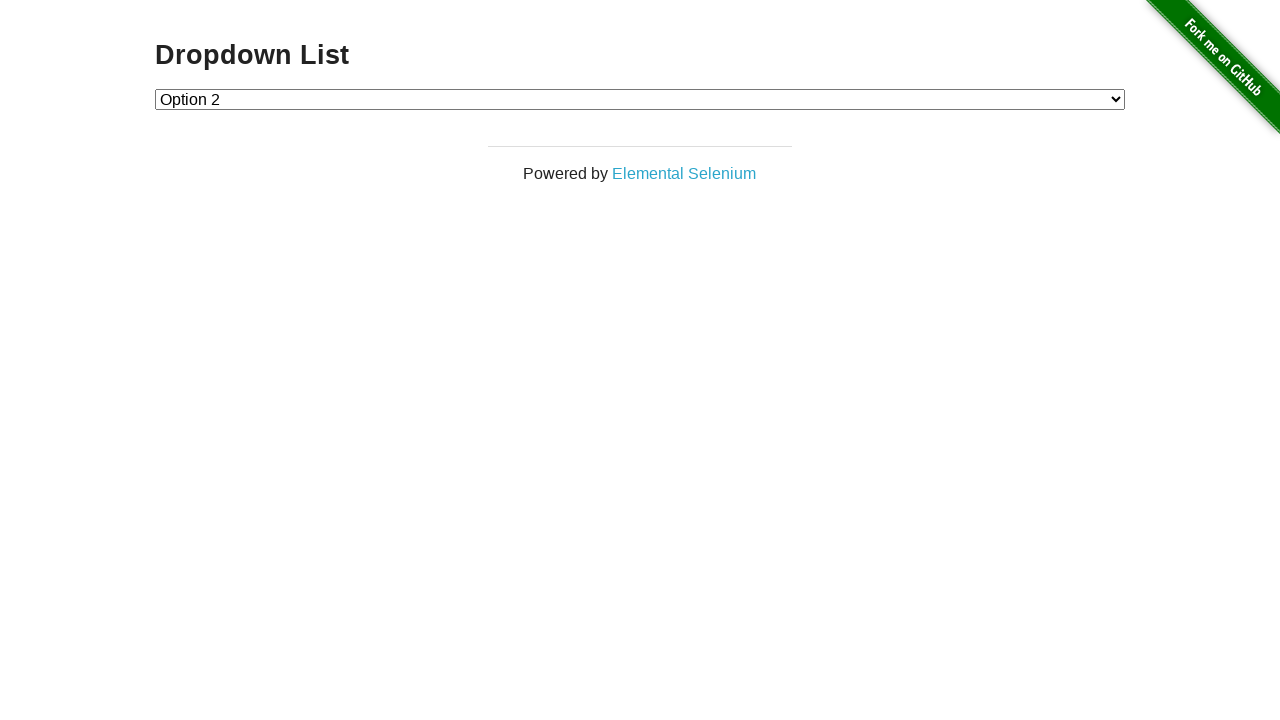

Verified selected option text content equals 'Option 2'
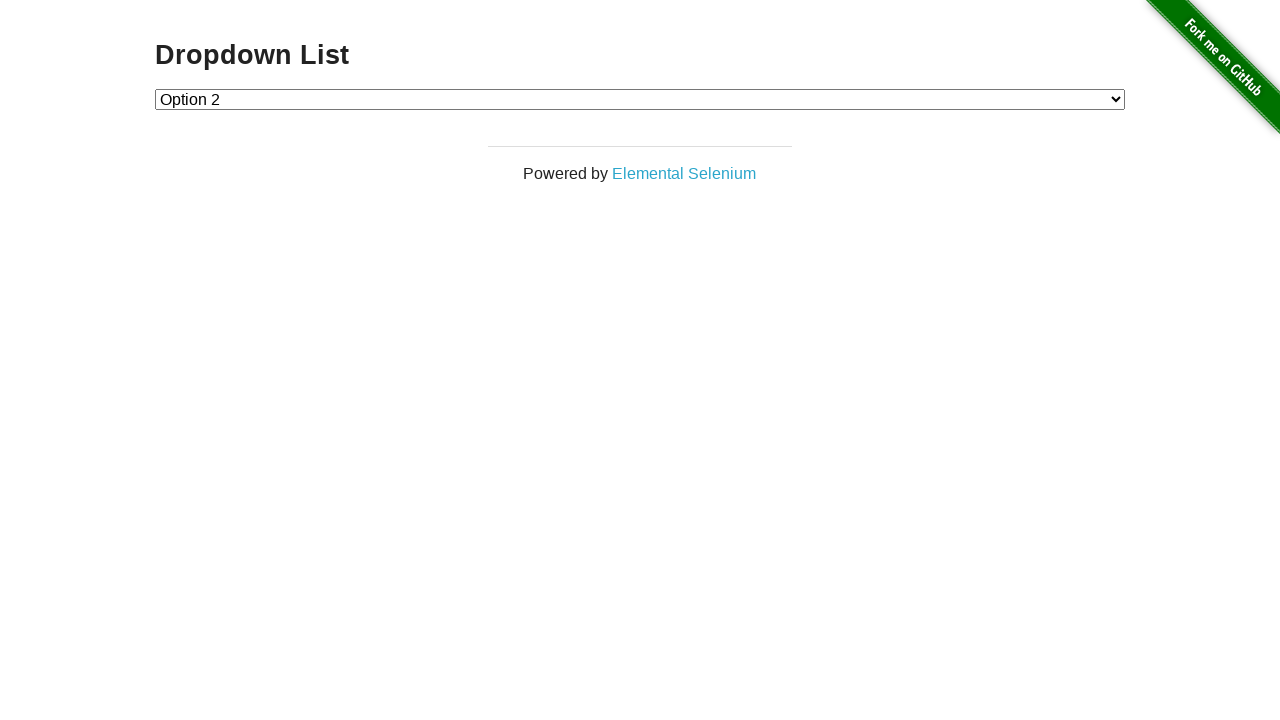

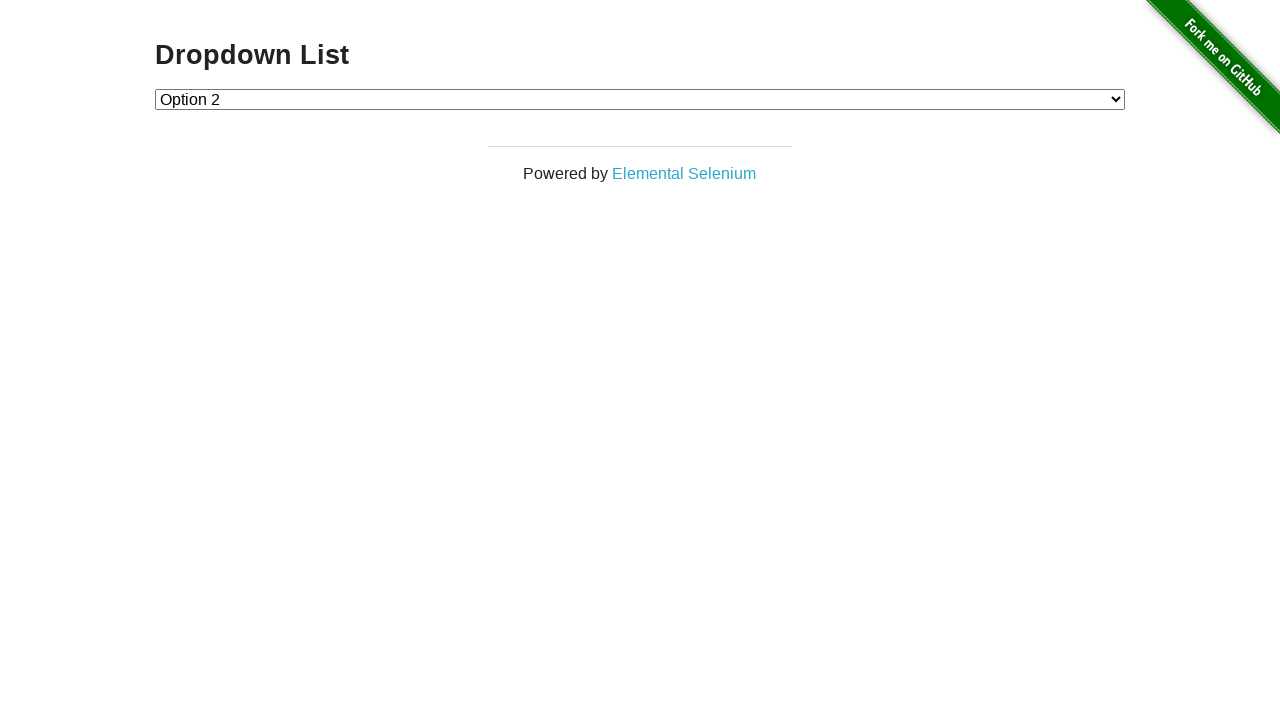